Tests radio button functionality by clicking on Radio3 button and verifying it becomes selected

Starting URL: https://www.rahulshettyacademy.com/AutomationPractice/

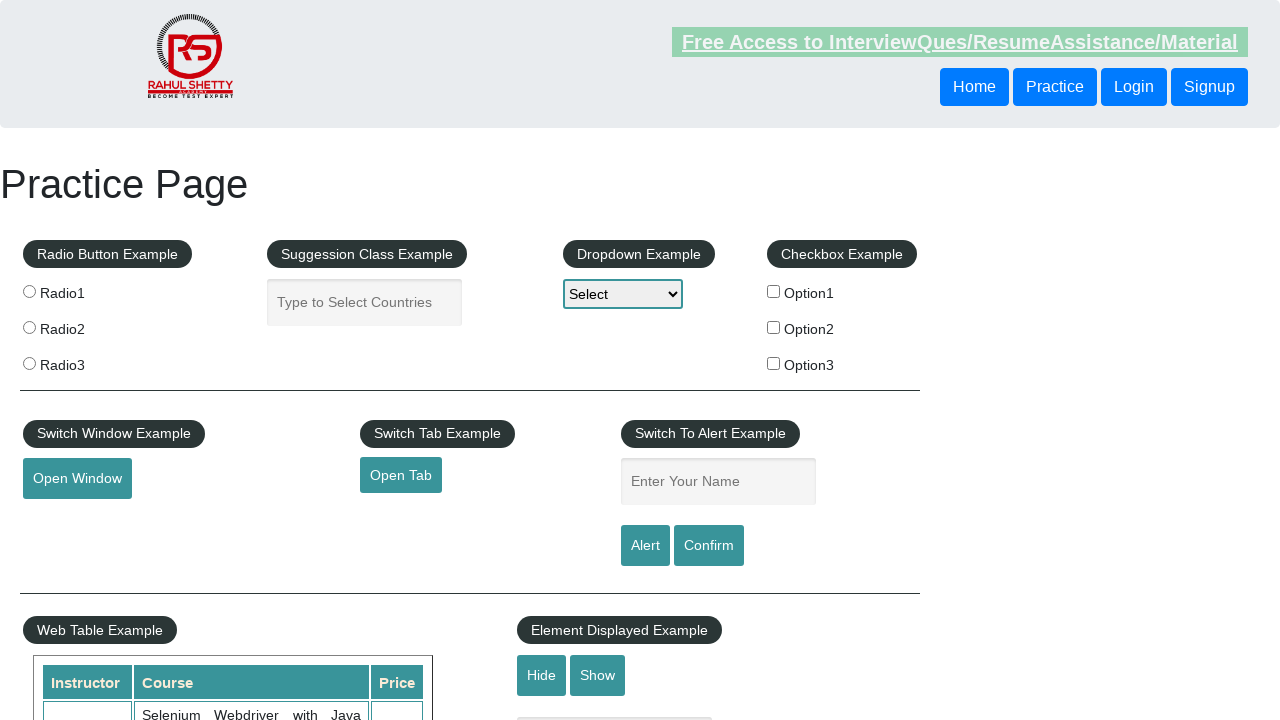

Located Radio3 button element
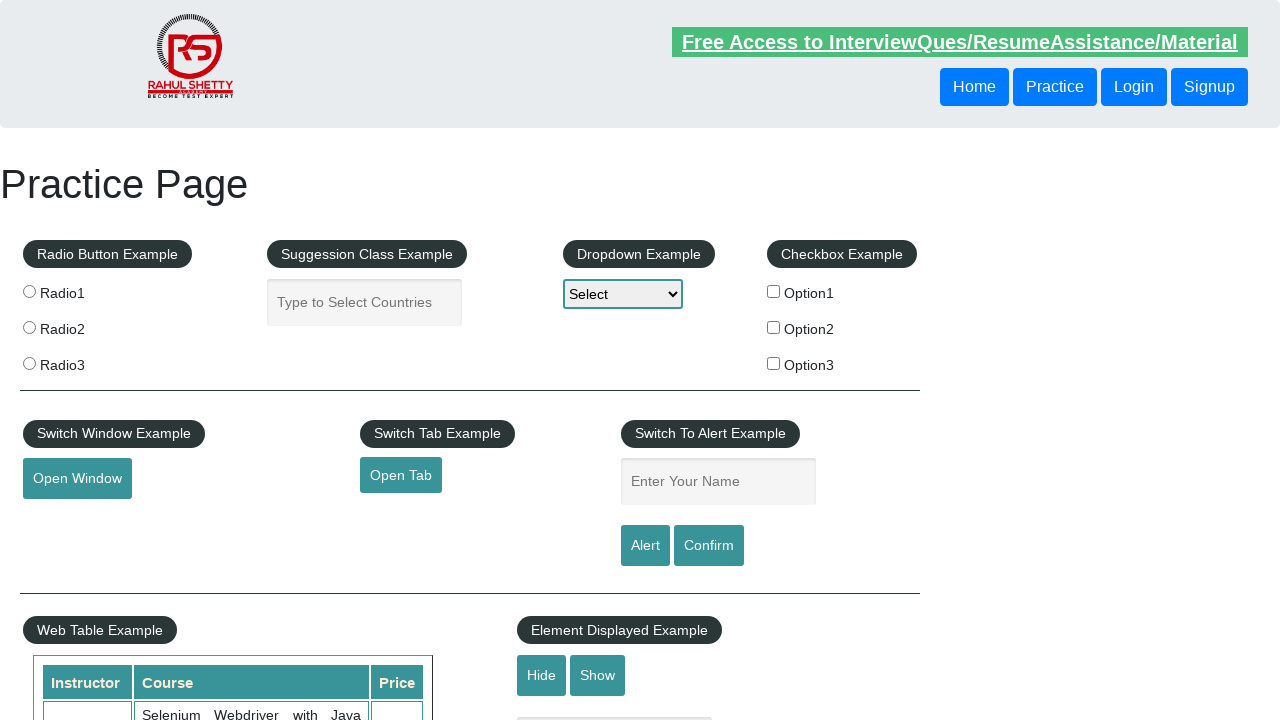

Clicked Radio3 button at (29, 363) on input[value='radio3']
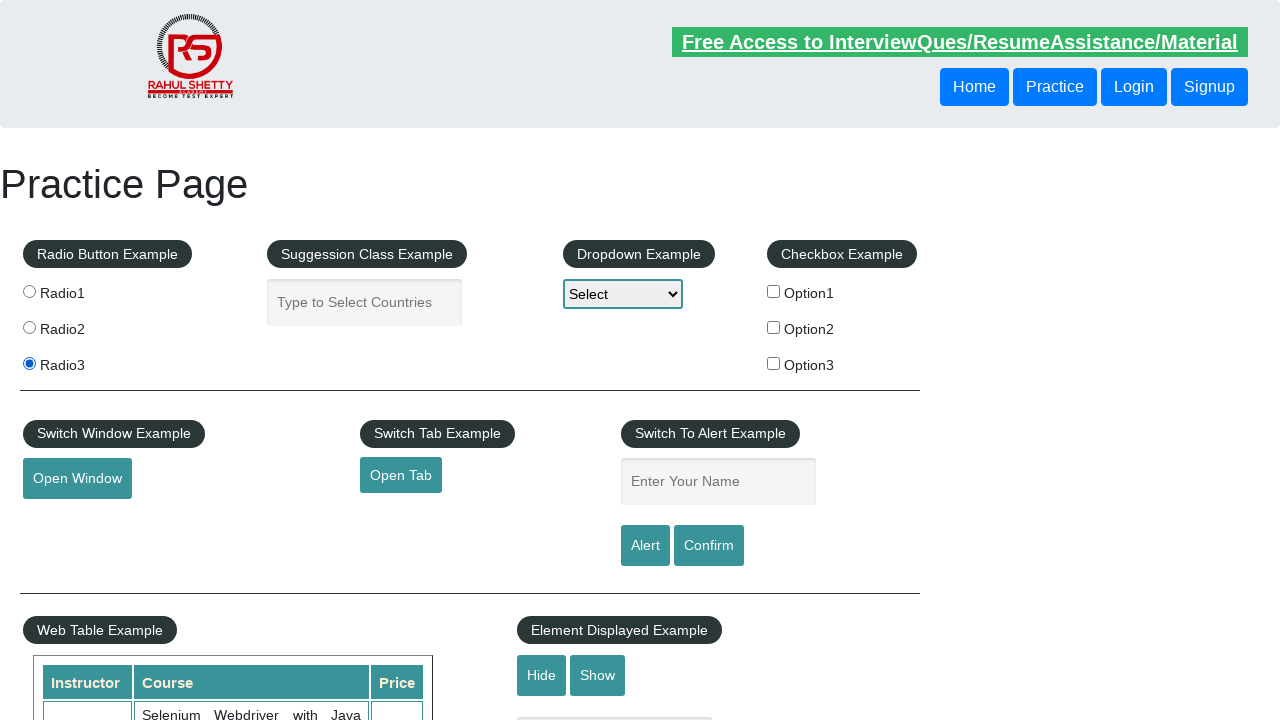

Verified Radio3 button is selected
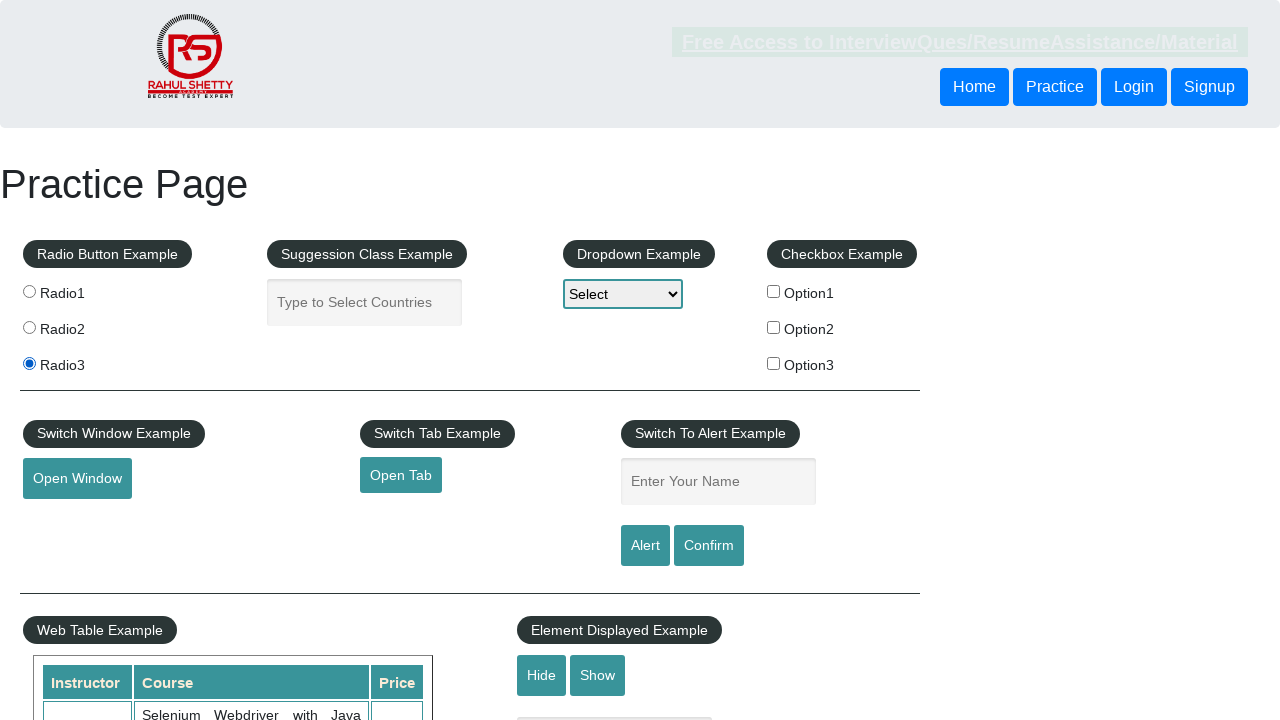

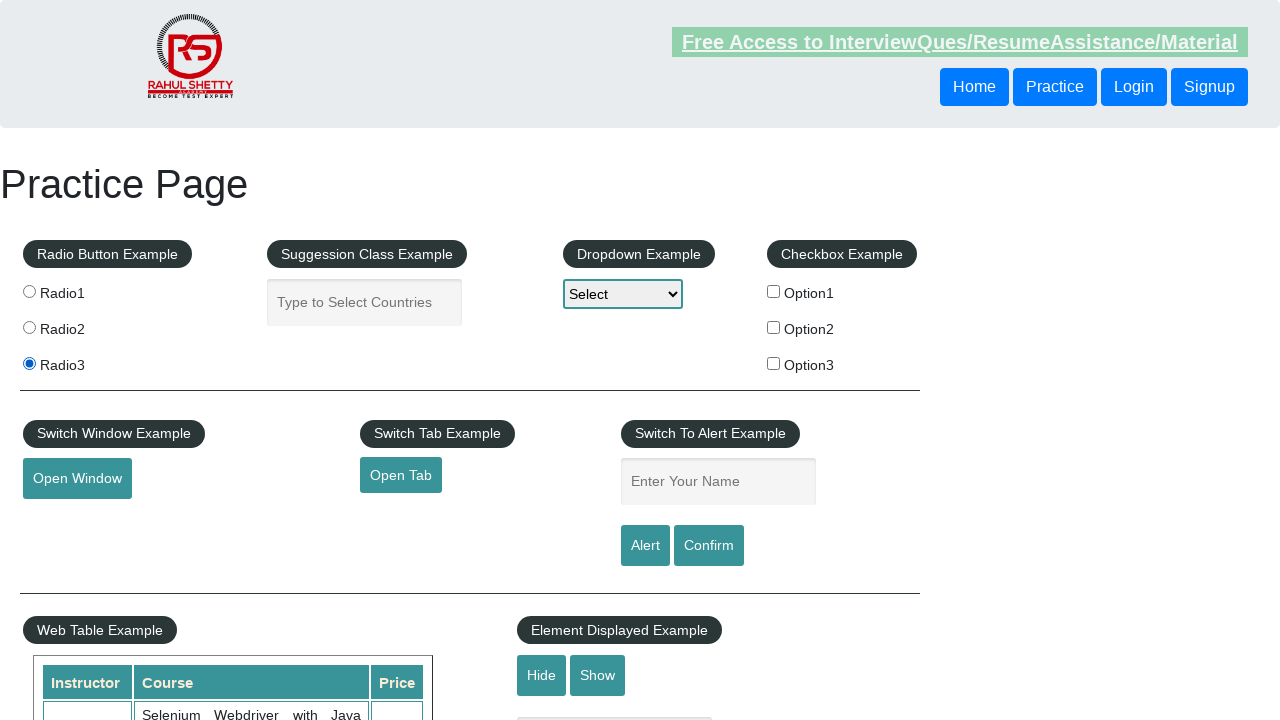